Tests a calendar date picker widget by selecting a specific date (June 15, 2027) through year, month, and day navigation, then verifies the selected values.

Starting URL: https://rahulshettyacademy.com/seleniumPractise/#/offers

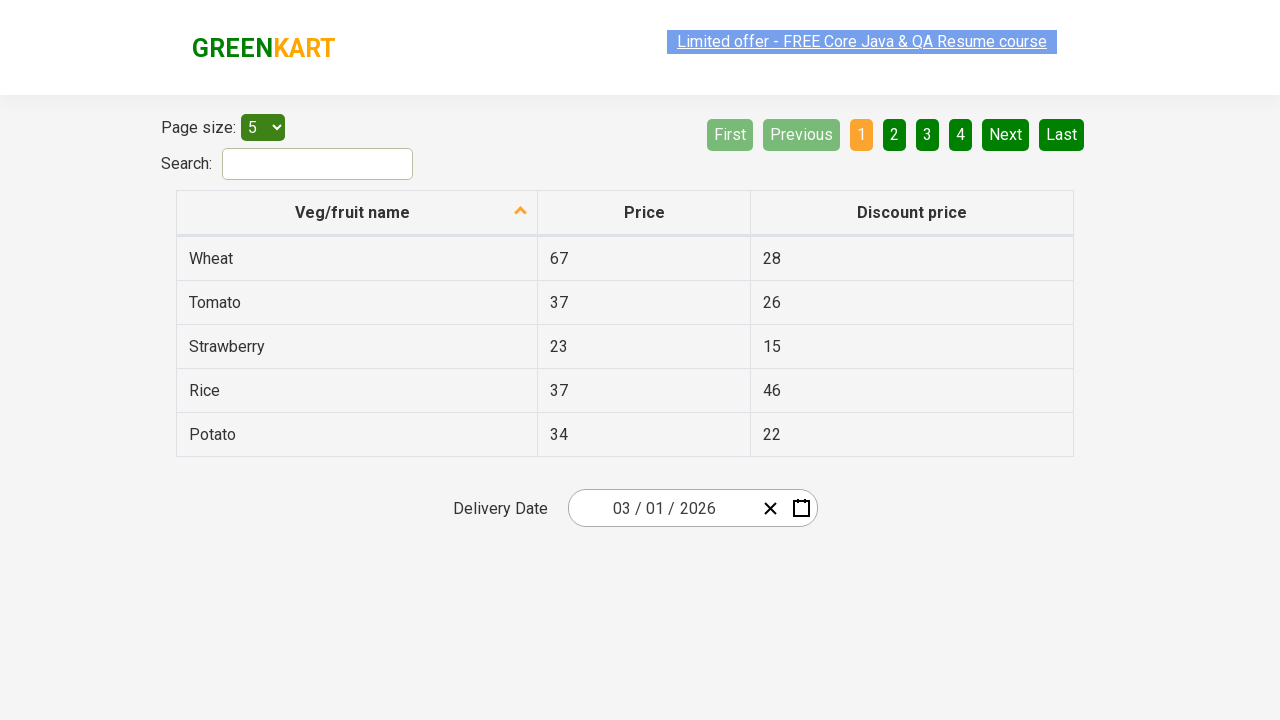

Clicked date picker input group to open calendar widget at (662, 508) on .react-date-picker__inputGroup
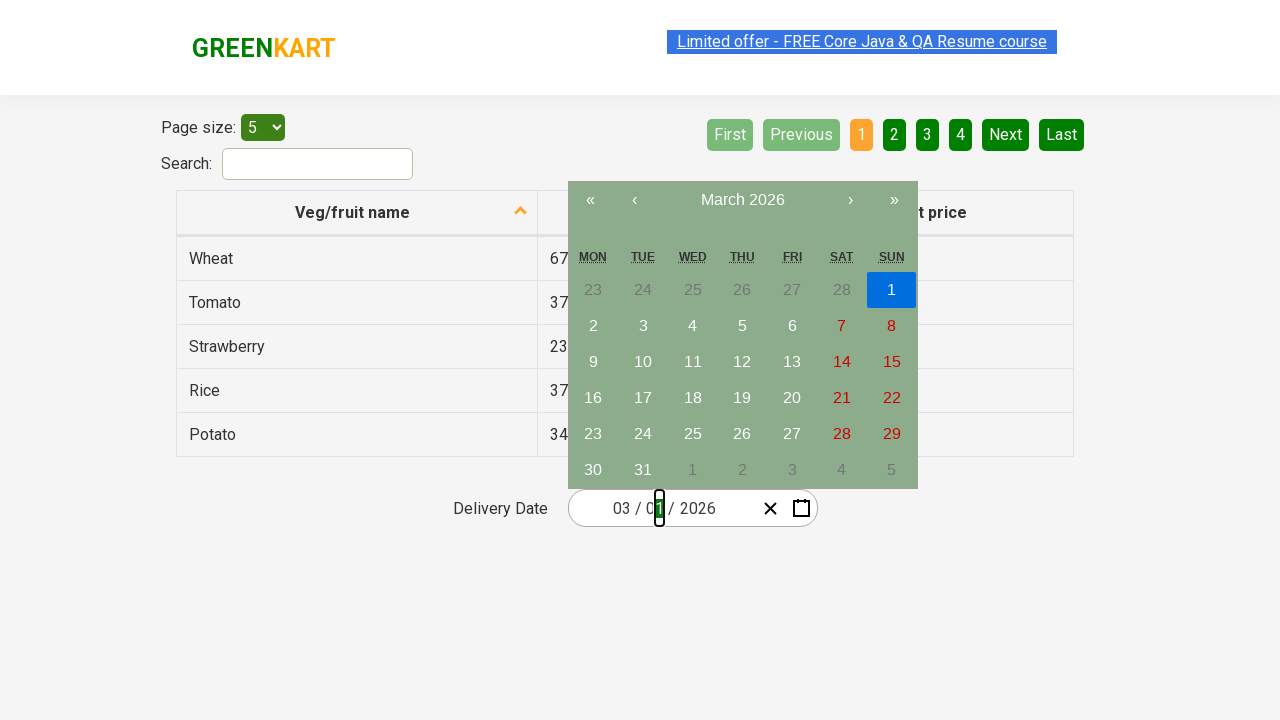

Clicked navigation label to navigate to month view at (742, 200) on .react-calendar__navigation__label
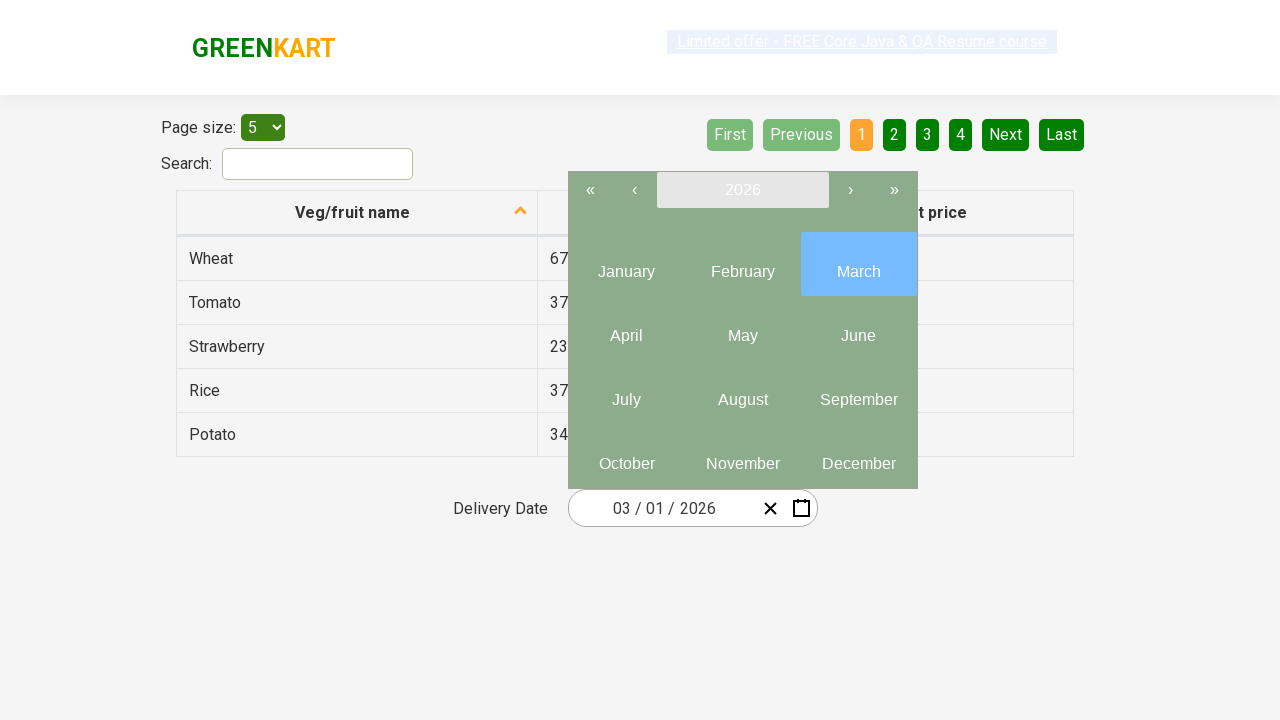

Clicked navigation label again to navigate to year view at (742, 190) on .react-calendar__navigation__label
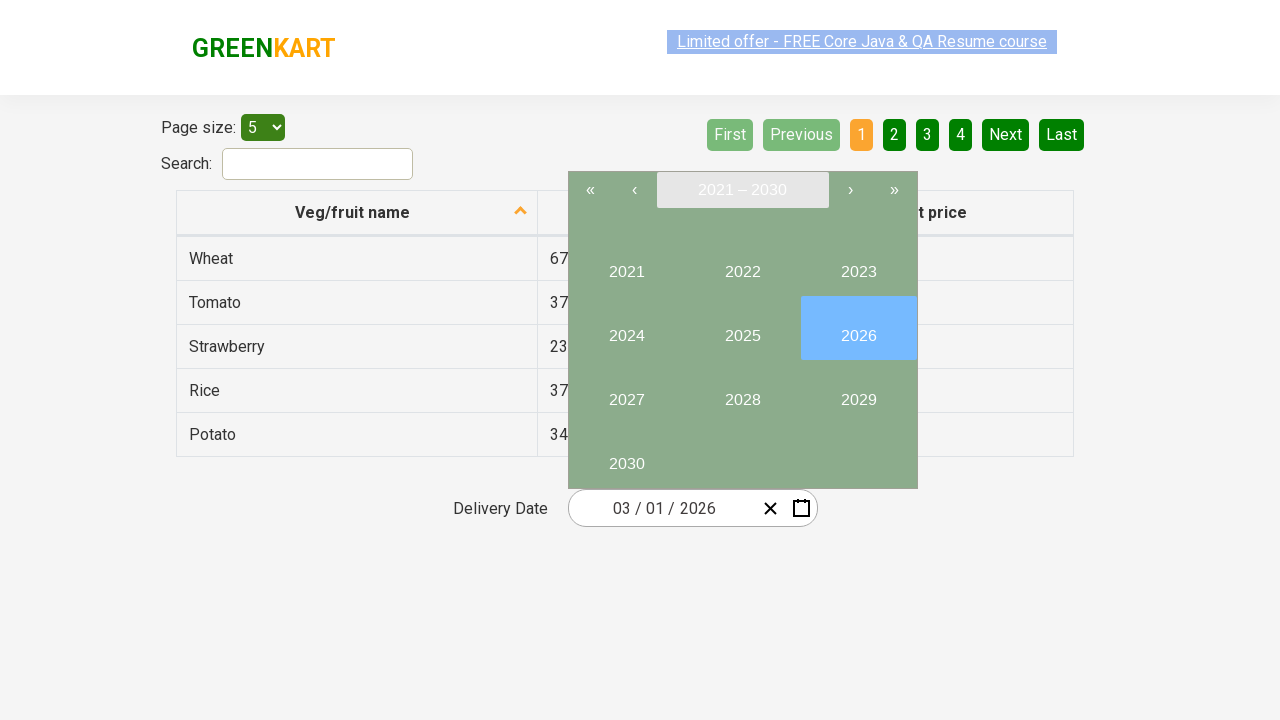

Selected year 2027 at (626, 392) on //button[text()='2027']
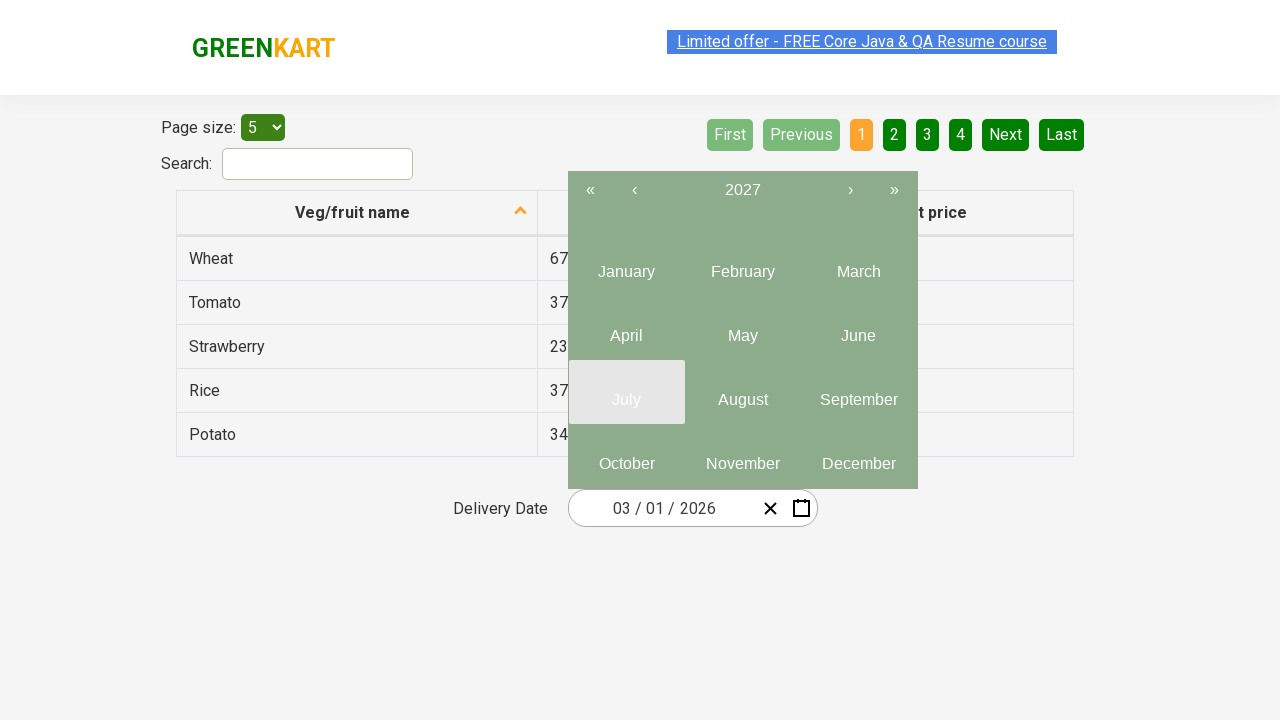

Selected month 6 (June) from year view at (858, 328) on .react-calendar__year-view__months__month >> nth=5
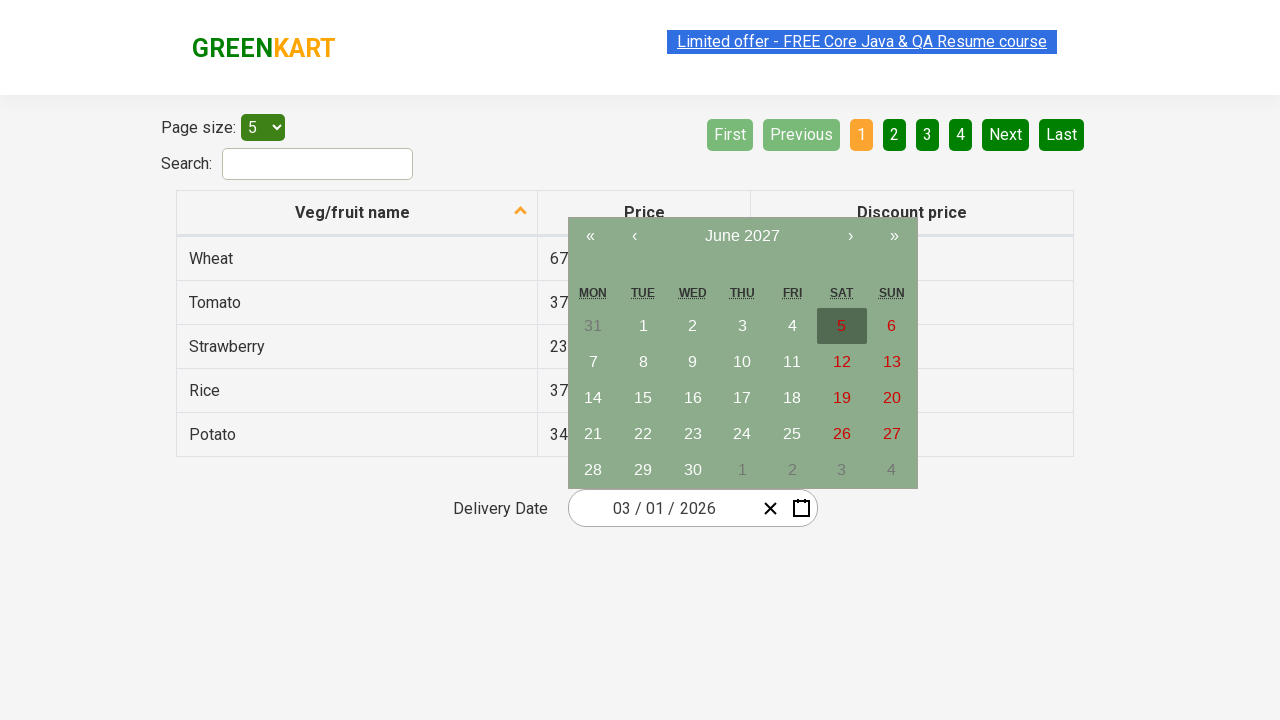

Selected date 15 from calendar at (643, 398) on //abbr[text()='15']
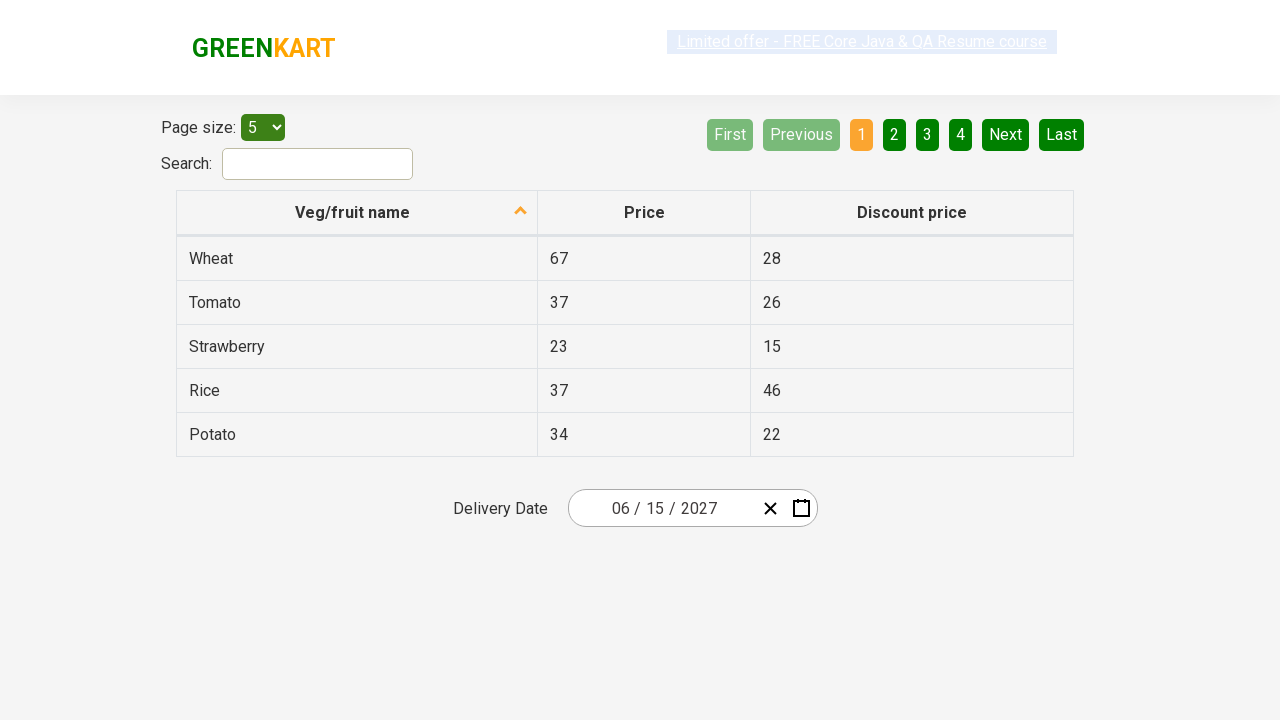

Waited for date picker inputs to be updated with selected date
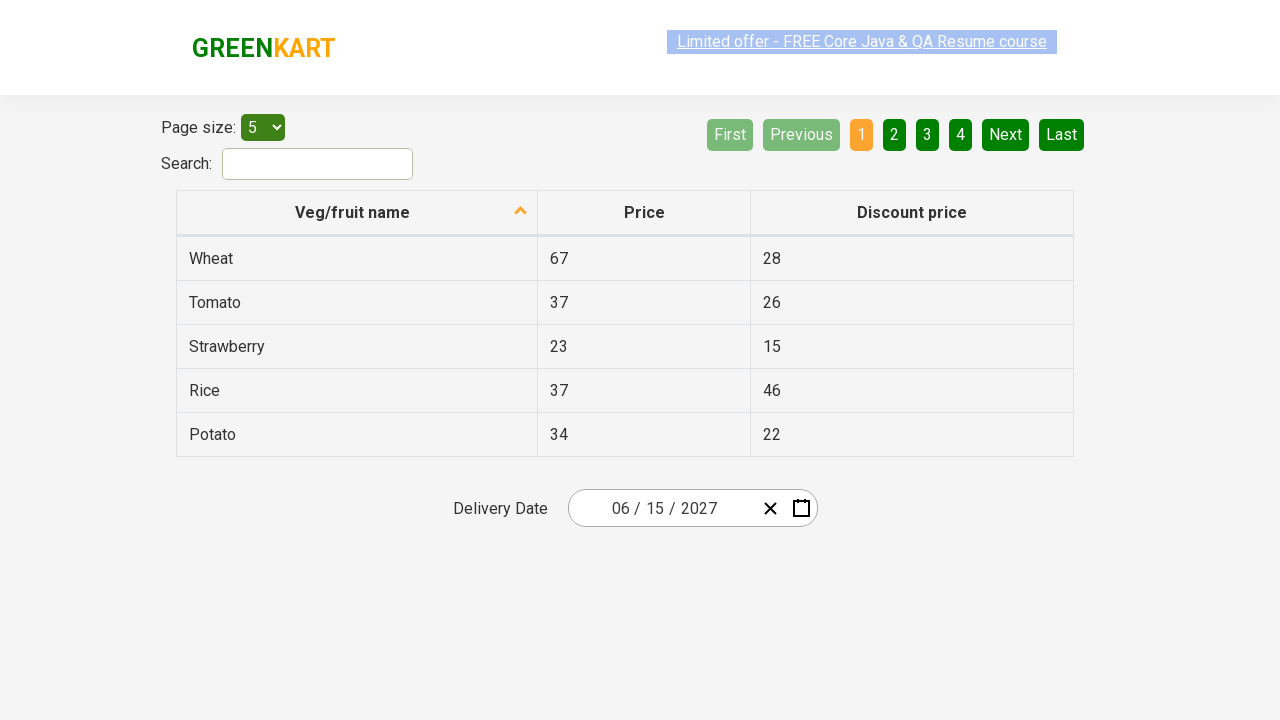

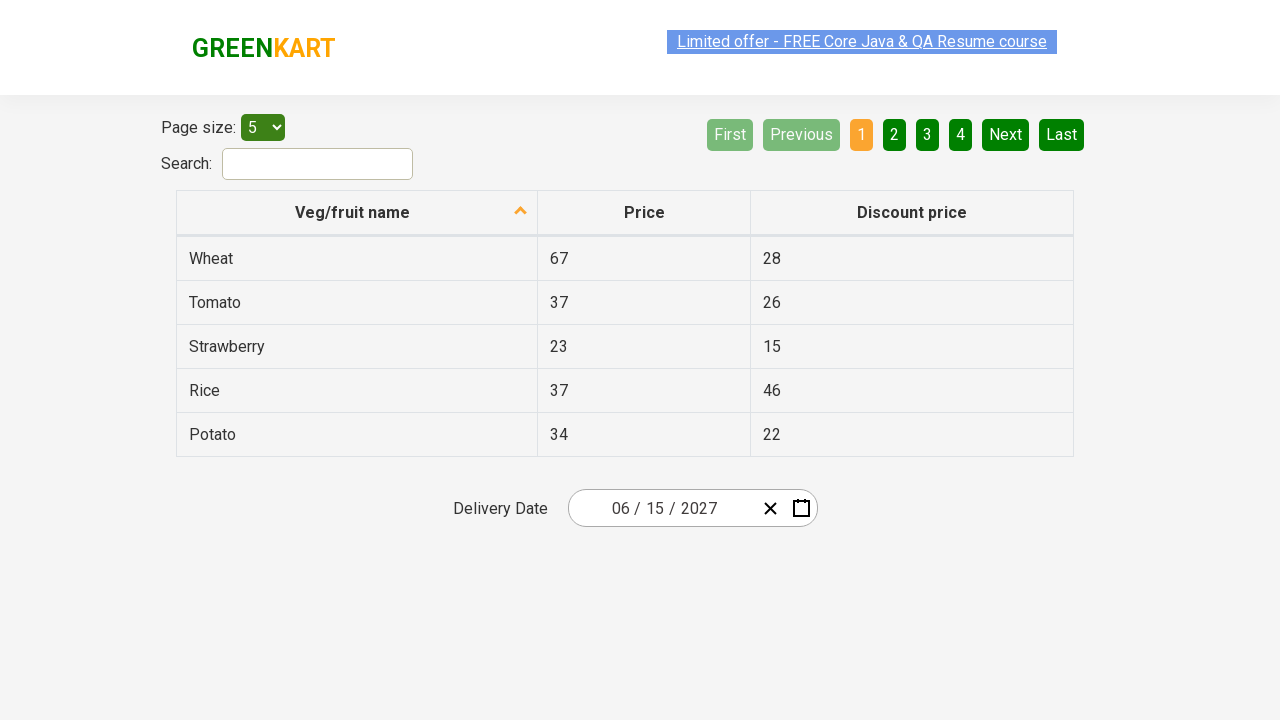